Tests interacting with Shadow DOM elements by scrolling to a specific section and filling an input field nested within multiple shadow roots

Starting URL: https://selectorshub.com/xpath-practice-page/

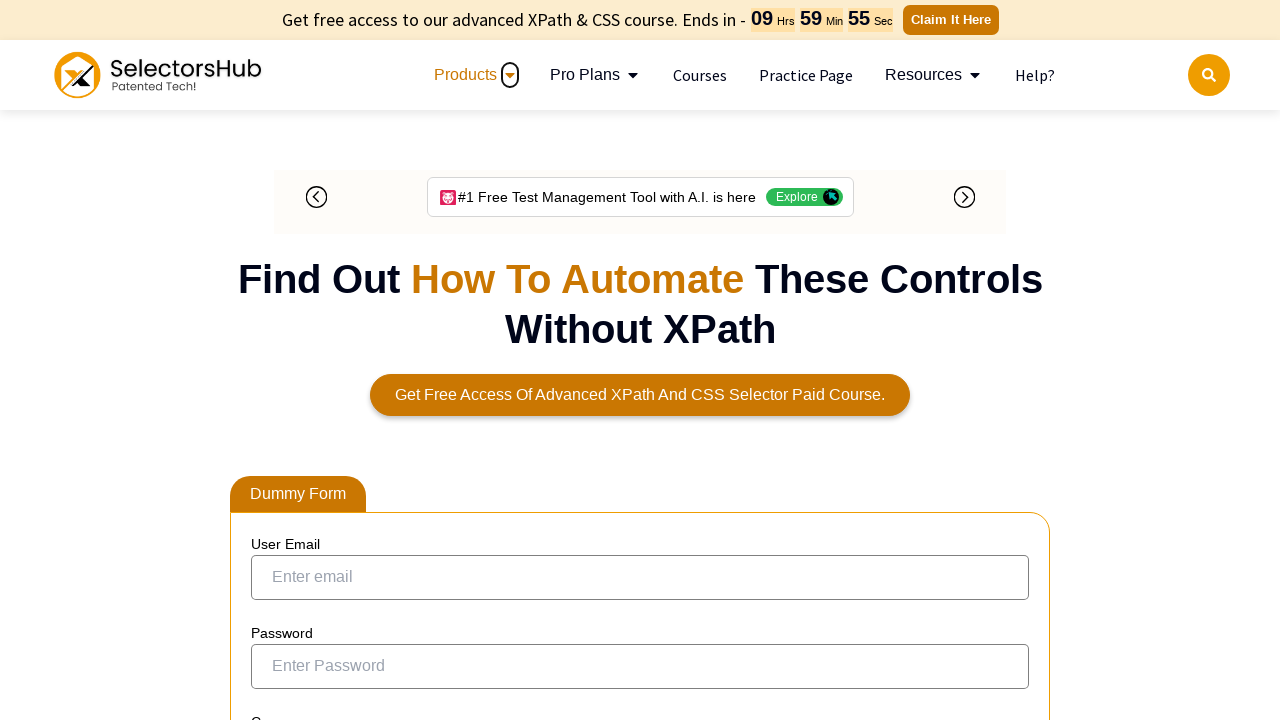

Scrolled to userName div element
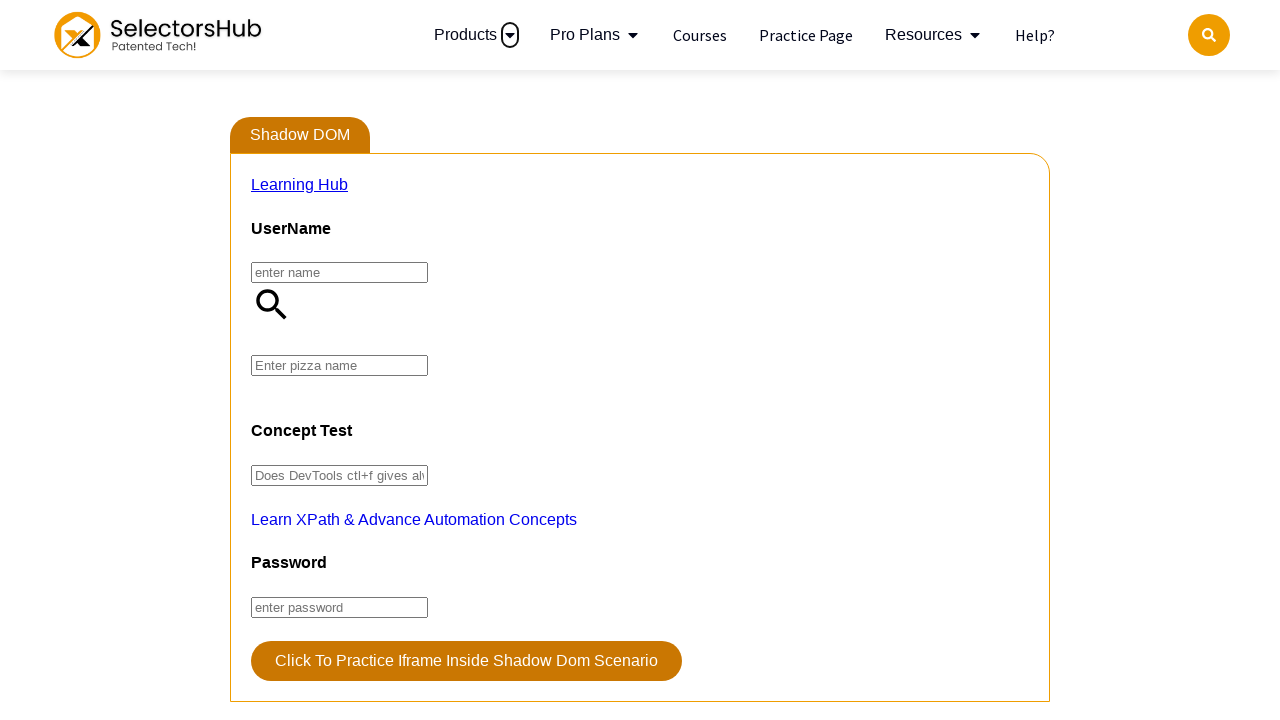

Filled pizza input field nested in shadow DOM with 'farmhouse' on div#userName >> div#app2 >> input#pizza
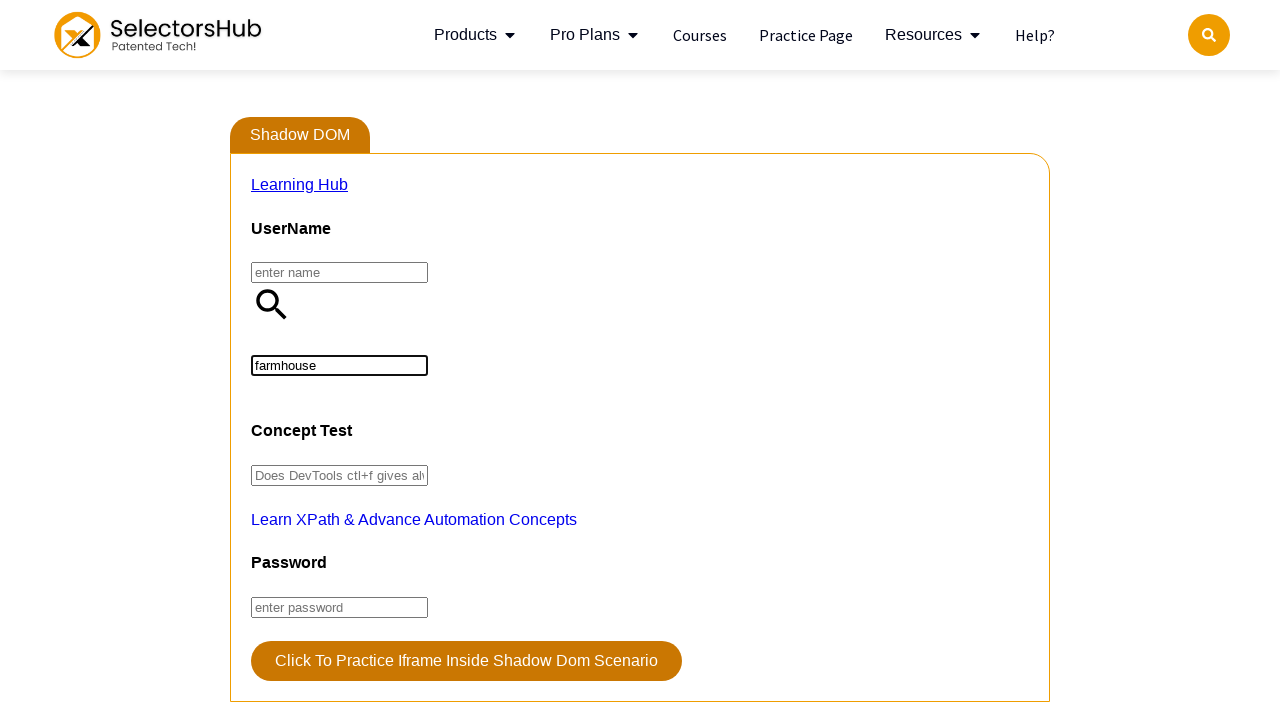

Waited for page to reach domcontentloaded state
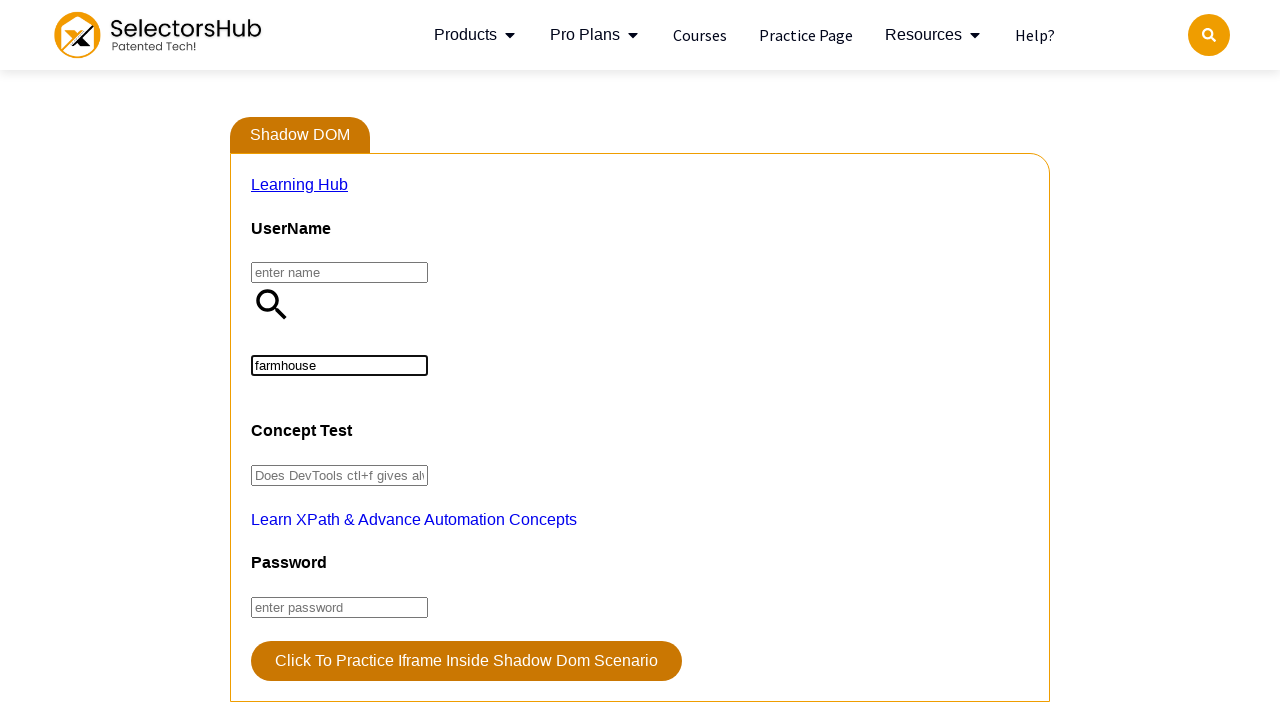

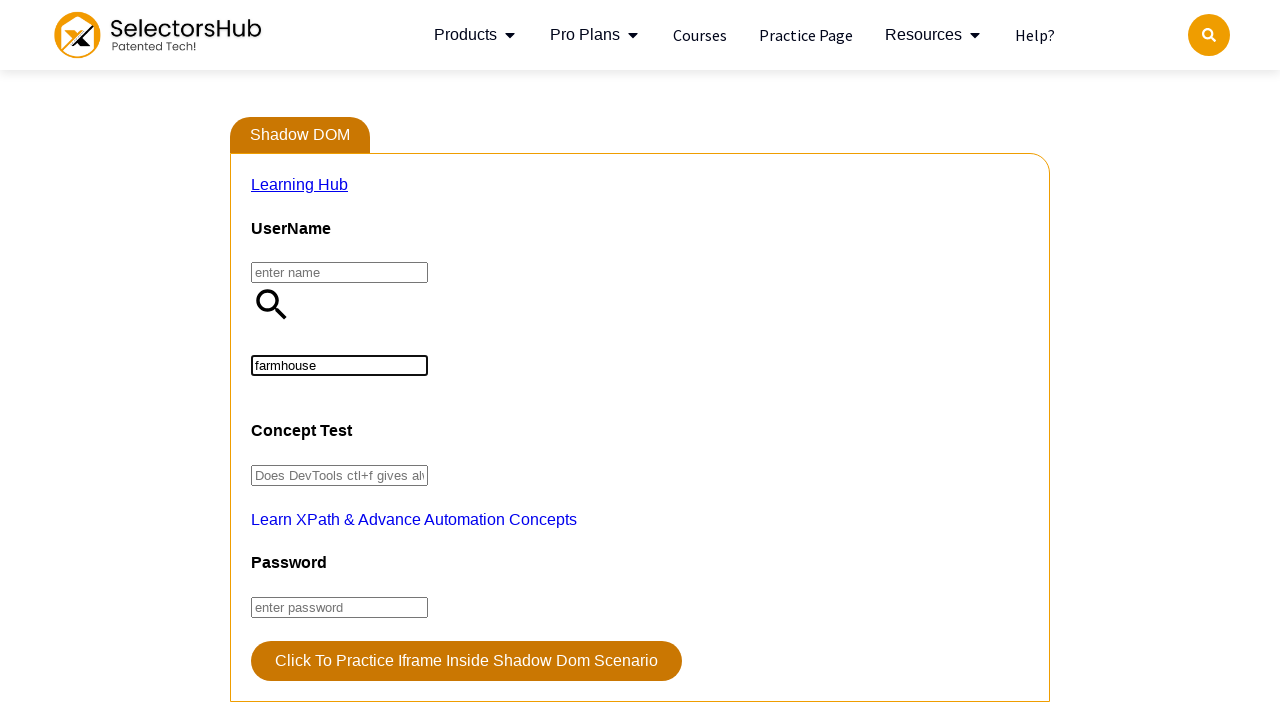